Tests city switching functionality by selecting Moscow from the city selector

Starting URL: https://www.virage24.ru

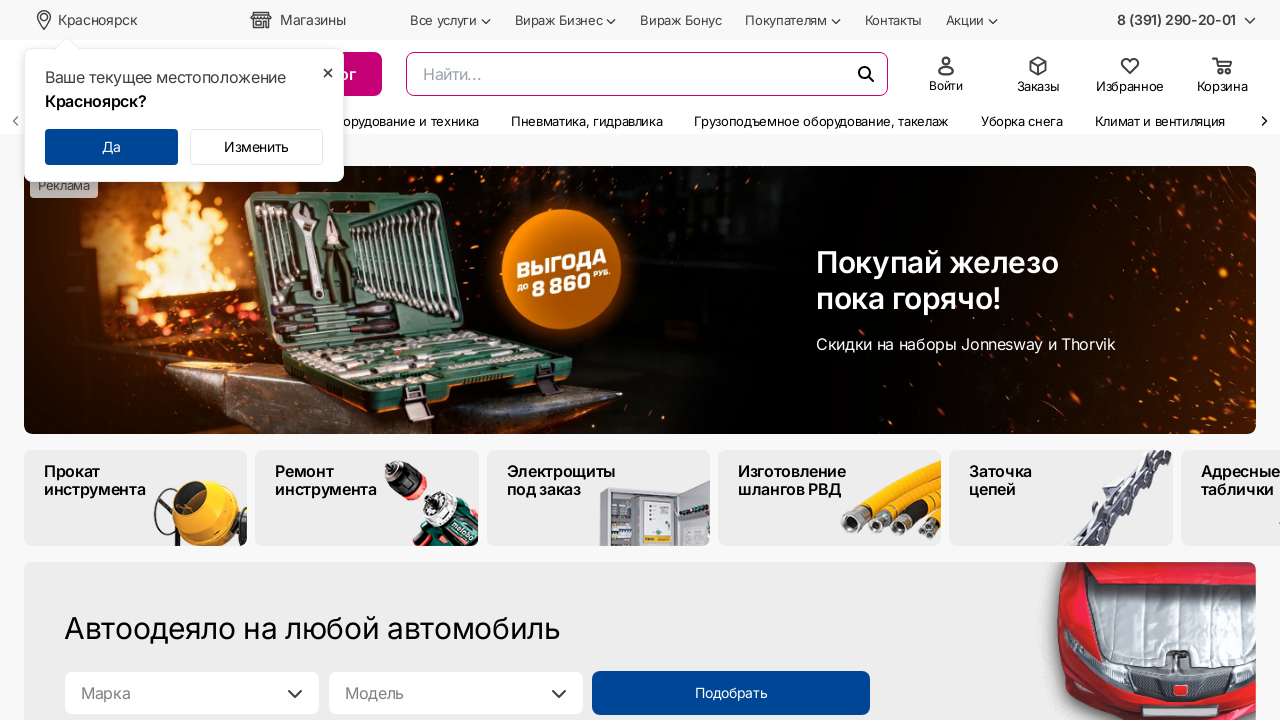

Clicked on current city selector (Красноярск) at (98, 20) on xpath=//span[text()='Красноярск']
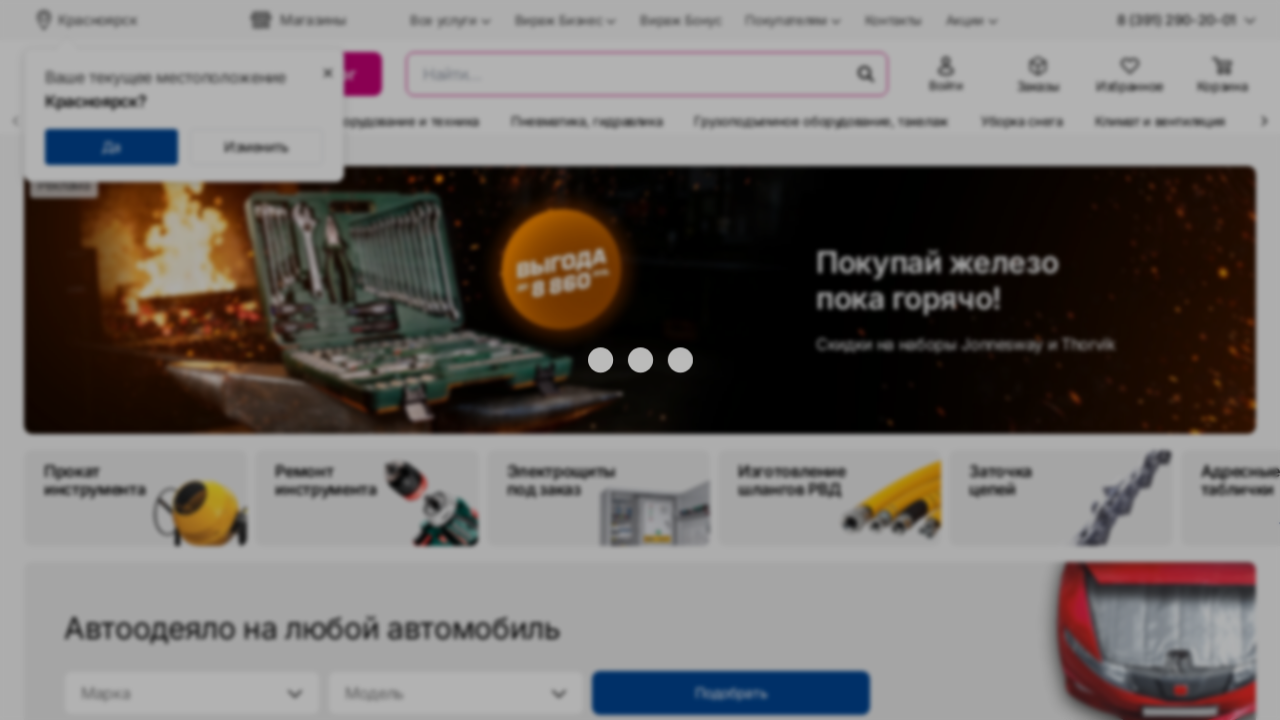

Selected Moscow from city list at (808, 454) on xpath=//button[text()='Москва']
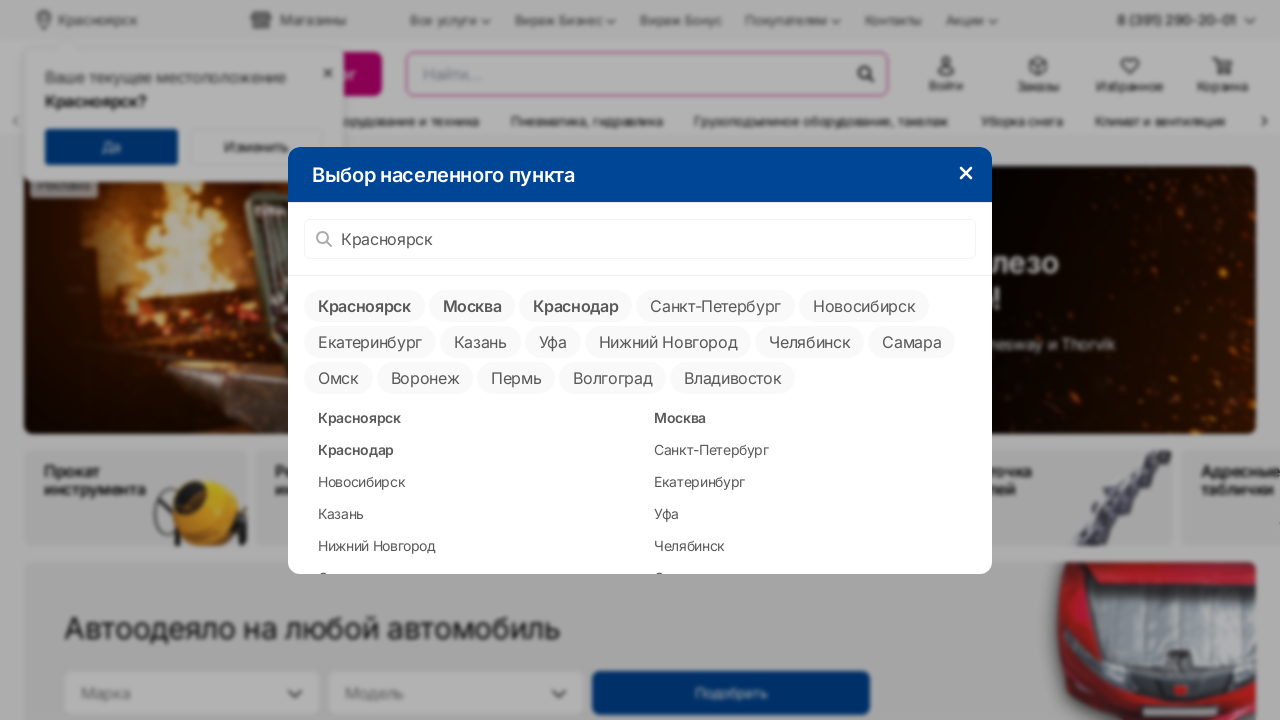

Successfully redirected to Moscow subdomain (msk.virage24.ru)
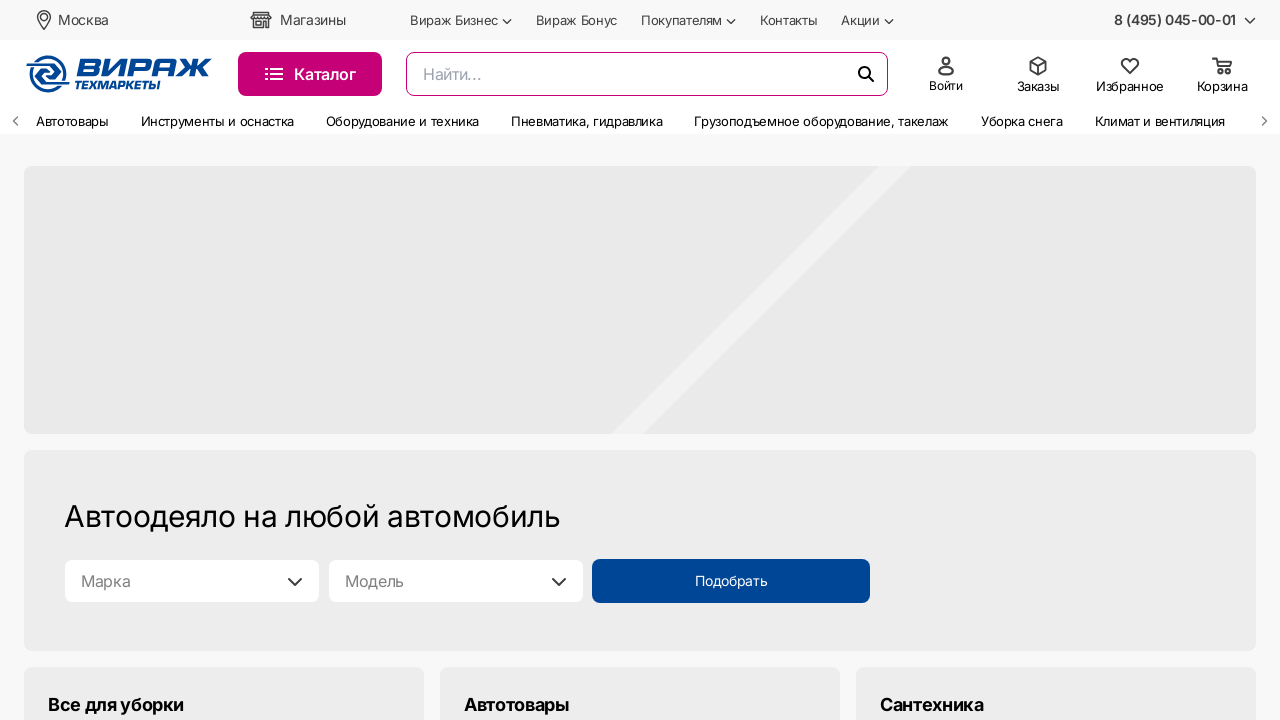

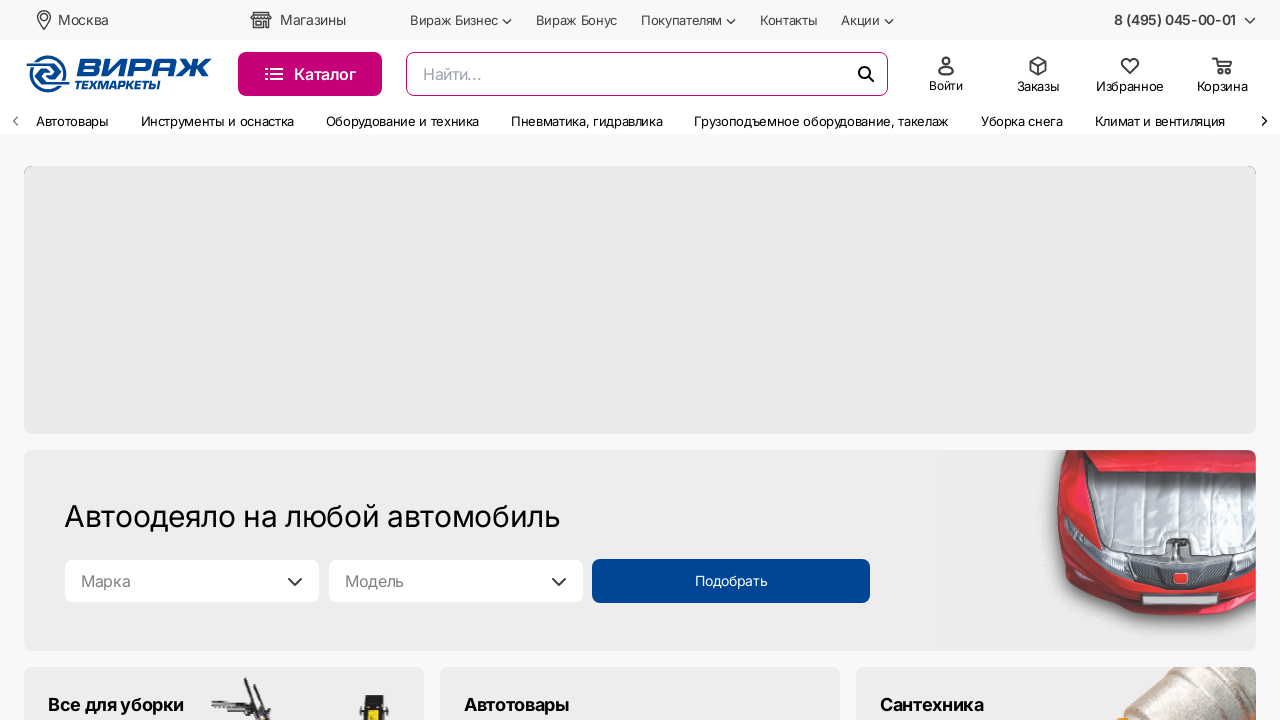